Navigates to the Form Authentication page, clicks login with empty fields, then closes the error message by clicking the X button

Starting URL: https://the-internet.herokuapp.com/

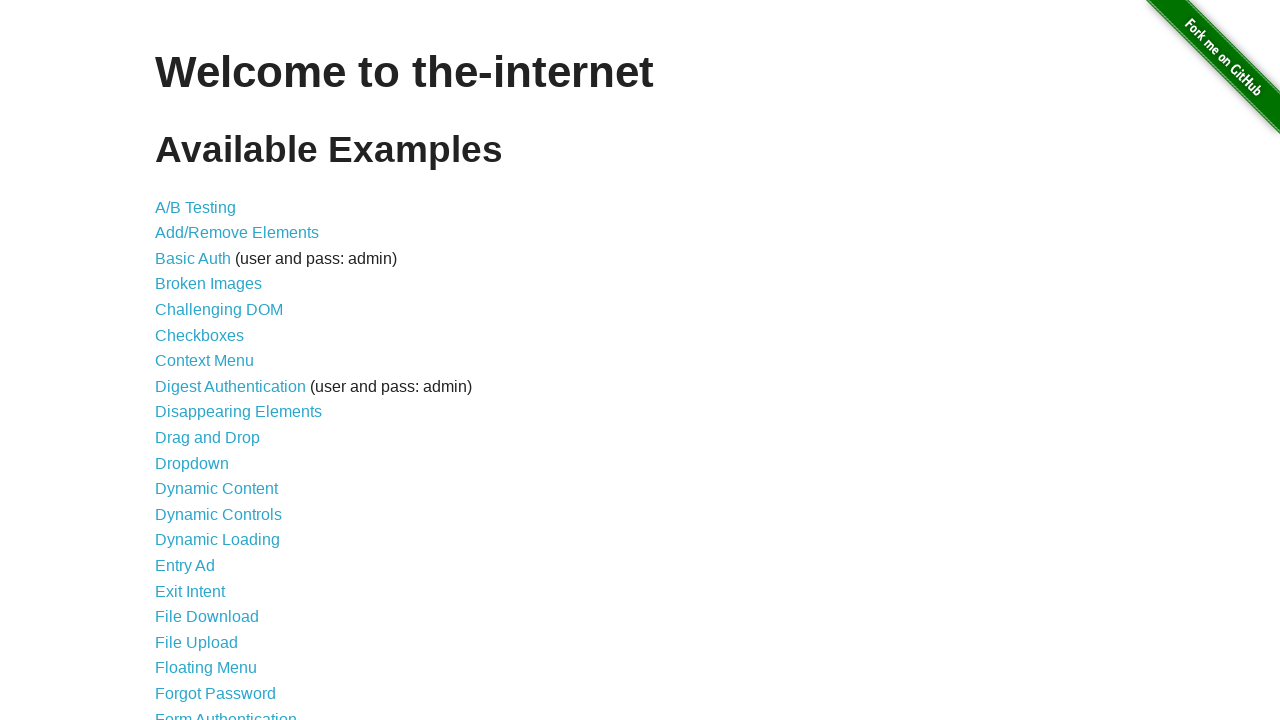

Clicked on Form Authentication link at (226, 712) on xpath=//*[@id="content"]/ul/li[21]/a
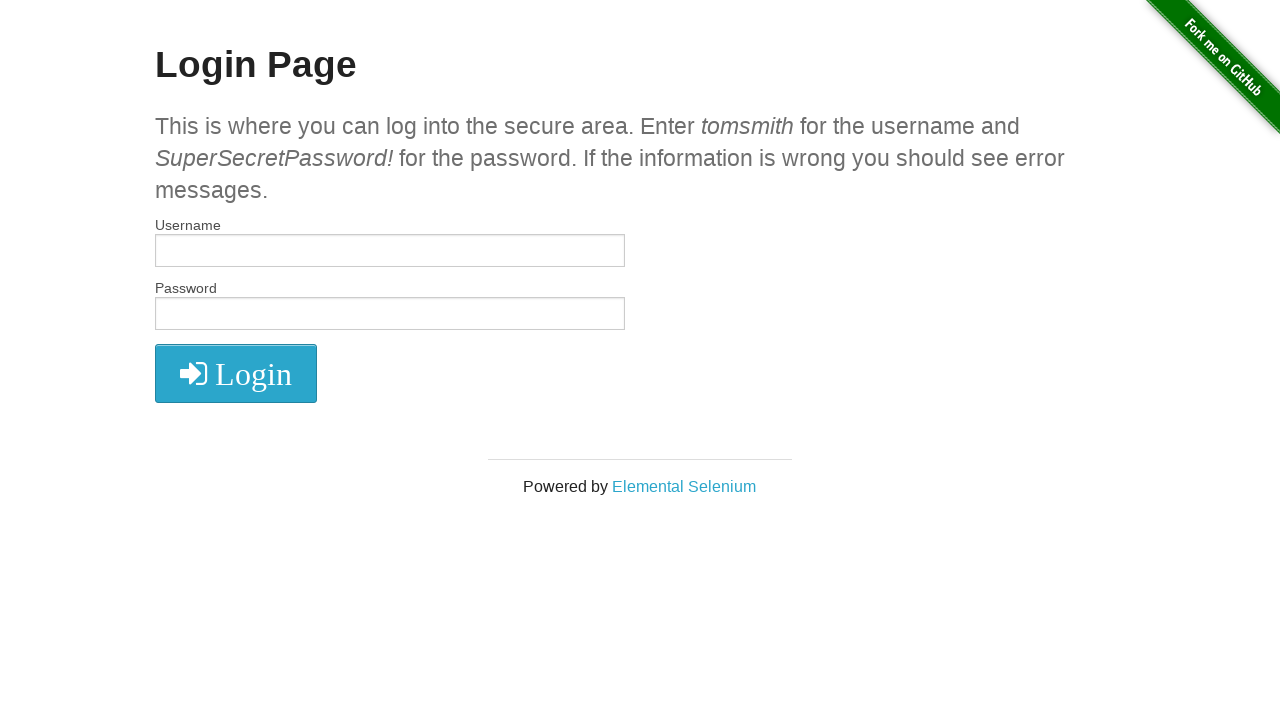

Clicked login button with empty fields at (236, 374) on xpath=//*[@id="login"]/button/i
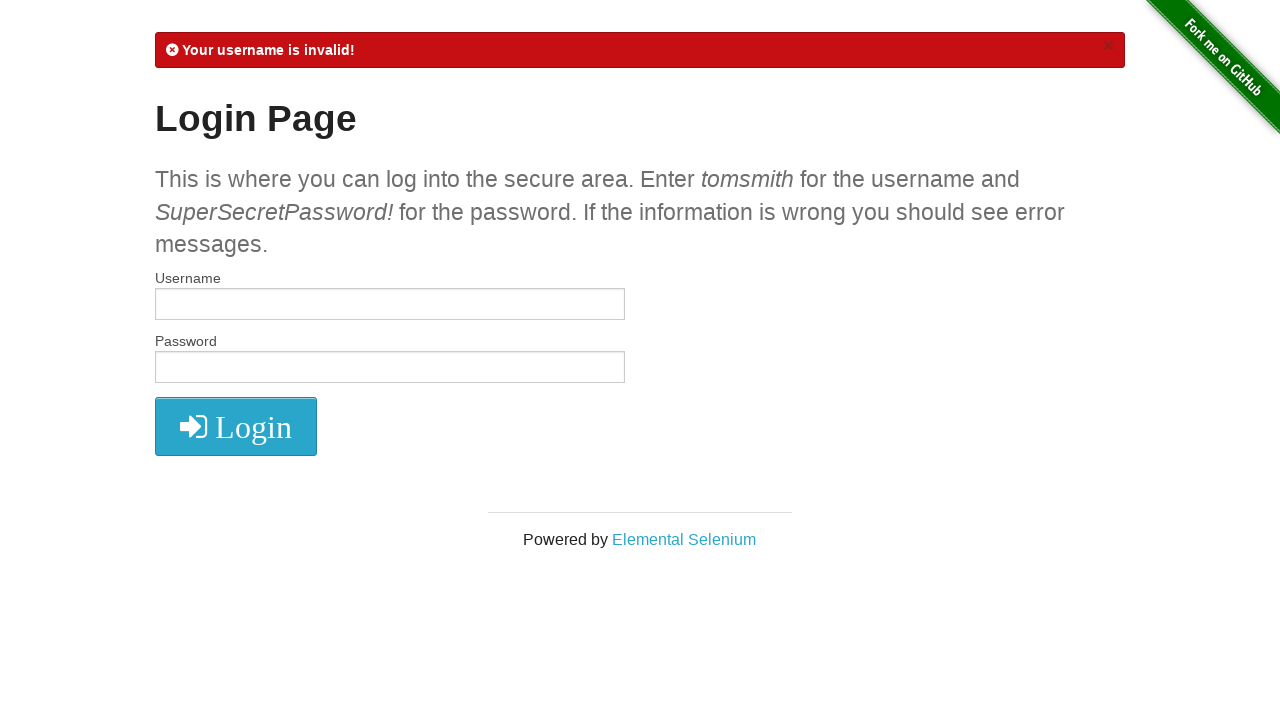

Closed the error message by clicking the X button at (1108, 46) on xpath=//*[@id="flash"]/a
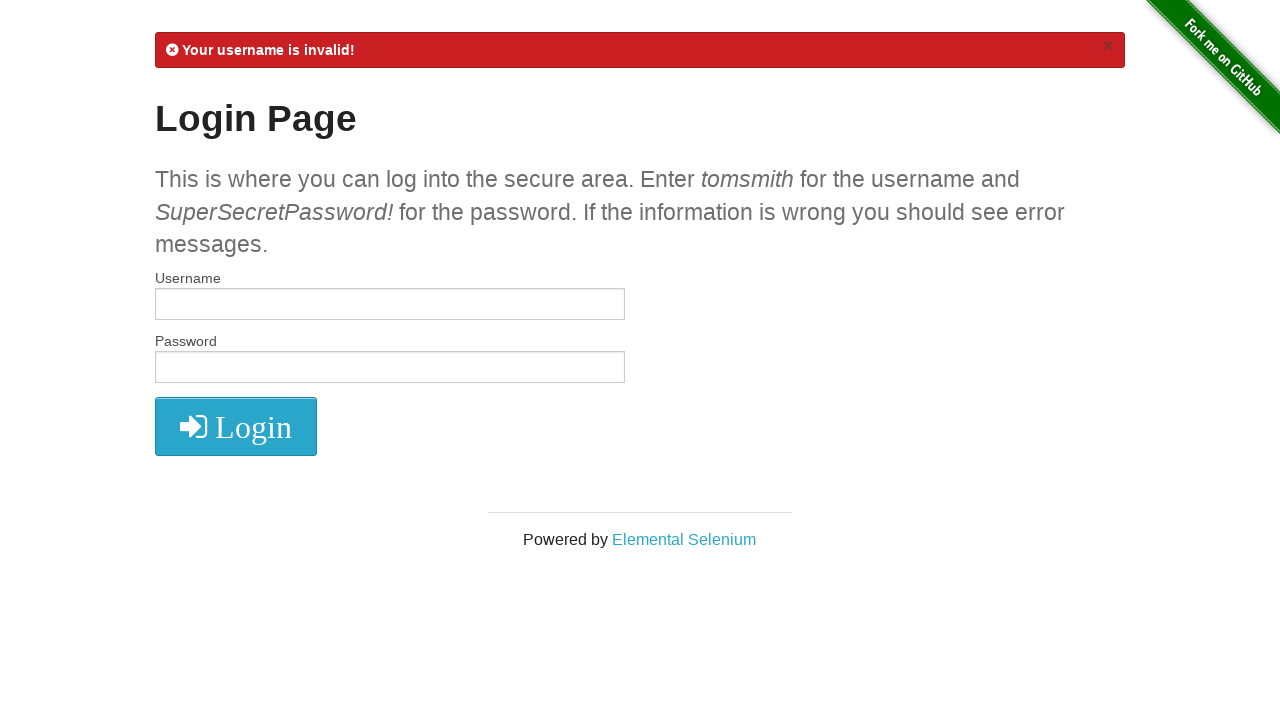

Waited for error dismissal animation to complete
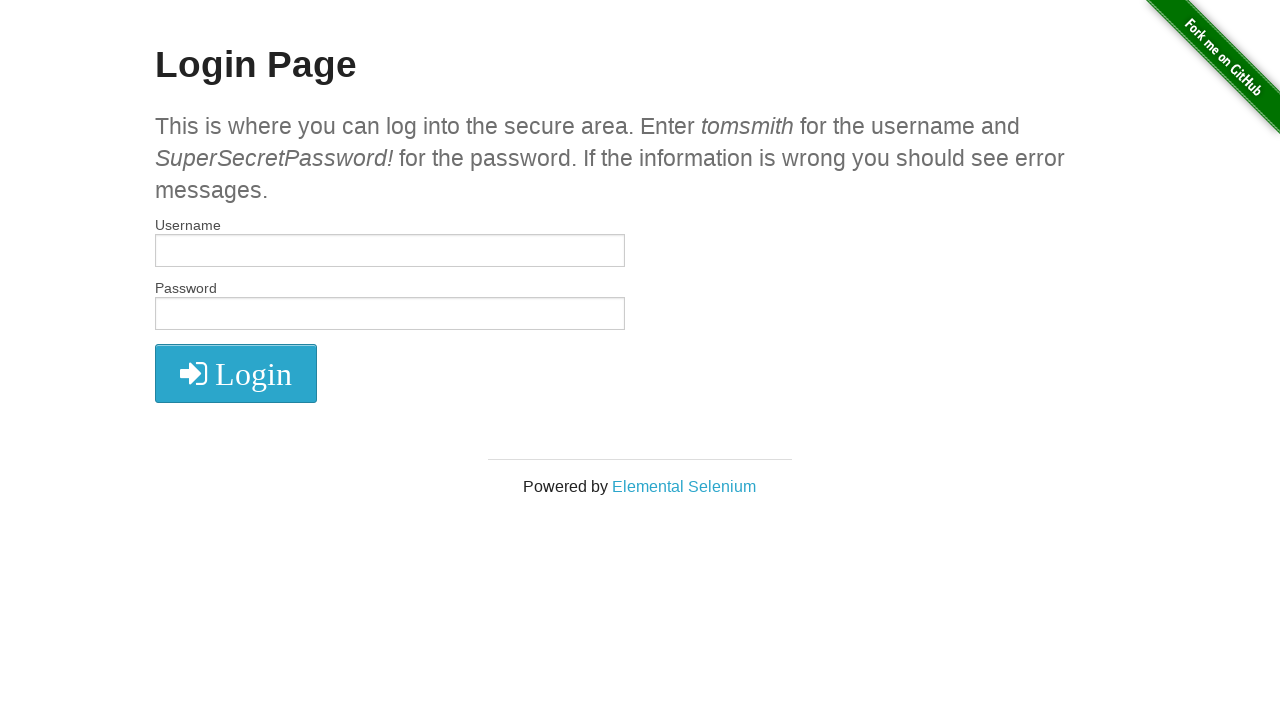

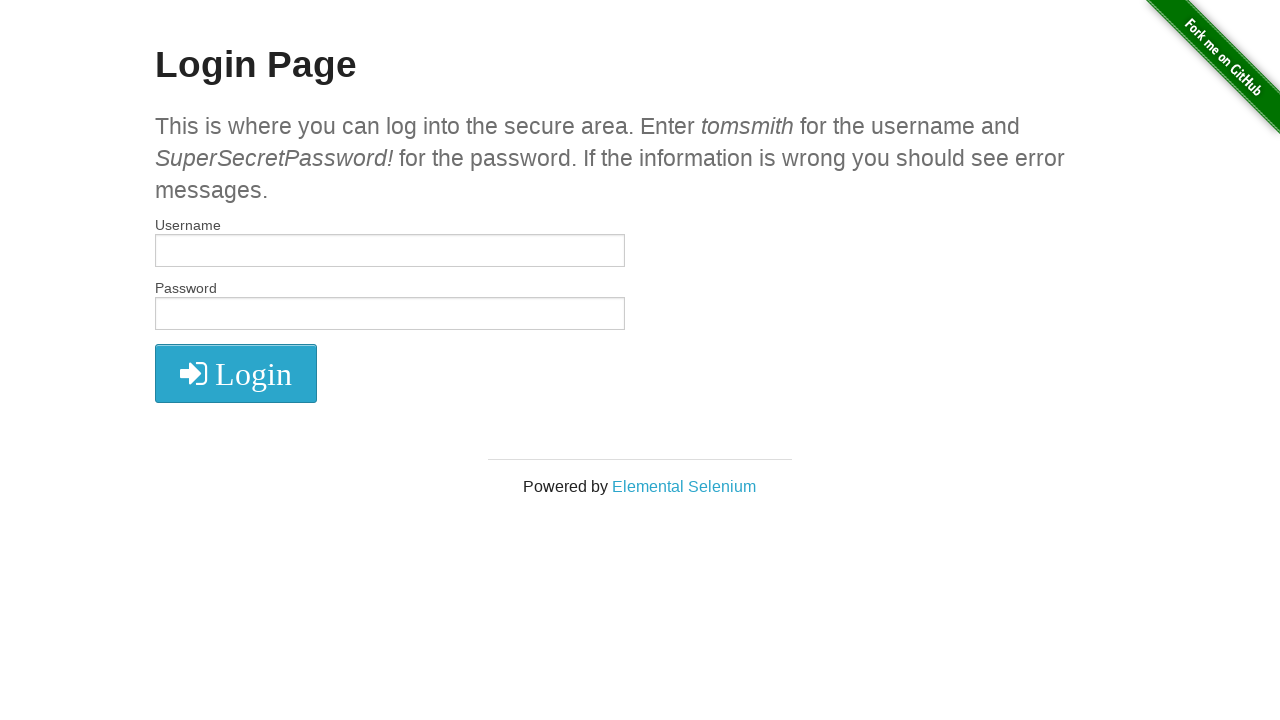